Tests JavaScript prompt alert functionality by clicking the prompt button, entering text into the alert dialog, and accepting it.

Starting URL: https://the-internet.herokuapp.com/javascript_alerts

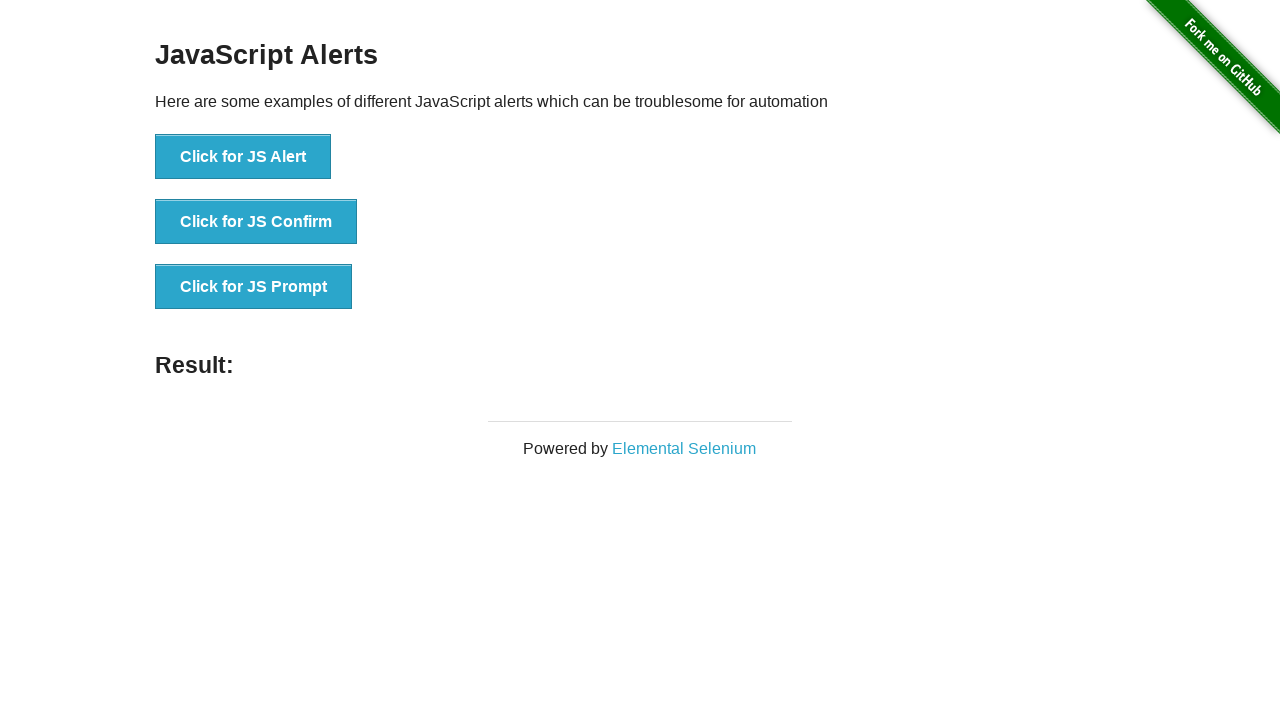

Clicked the 'Click for JS Prompt' button to trigger JavaScript prompt alert at (254, 287) on xpath=//button[text()='Click for JS Prompt']
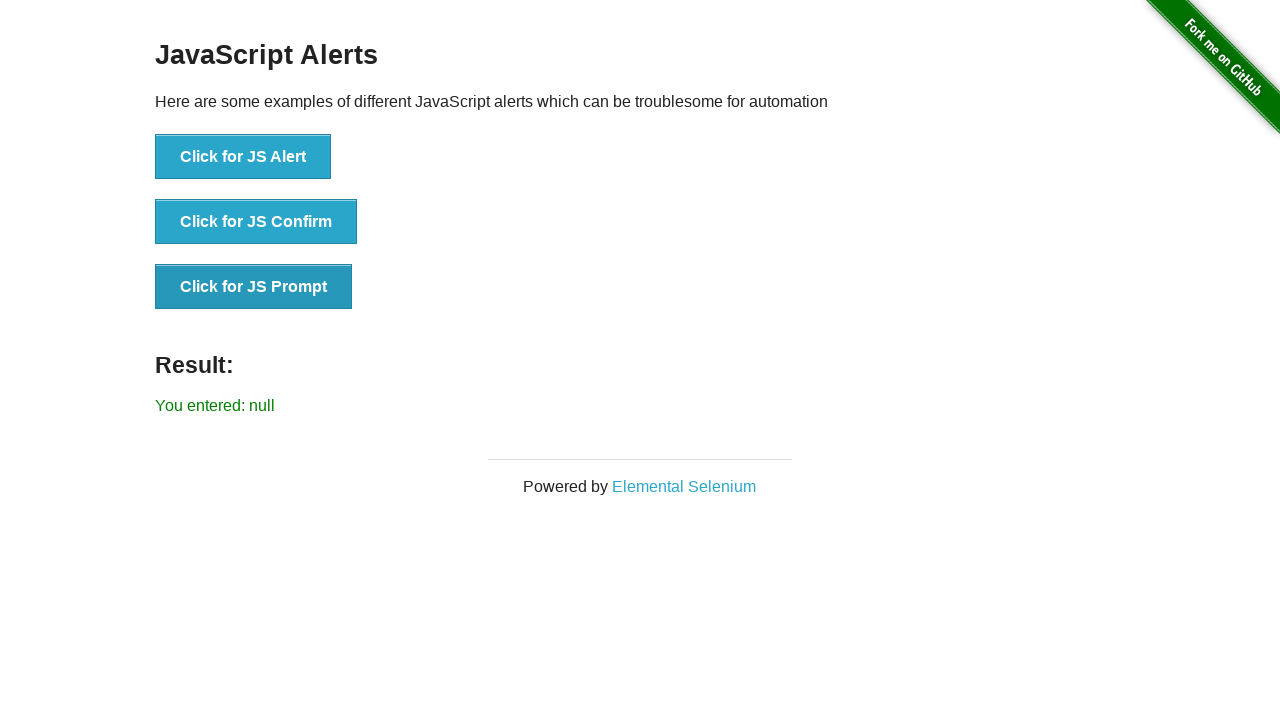

Set up dialog handler to accept prompt with text 'Jio Dhan Dhan'
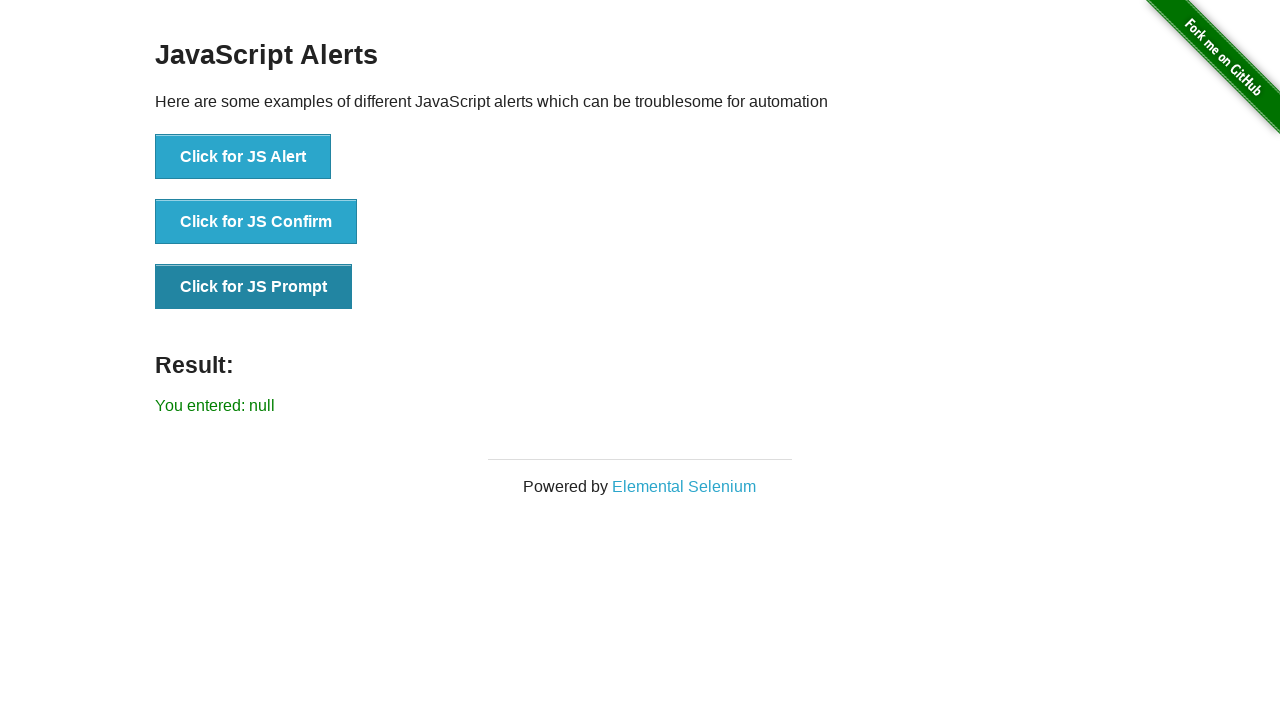

Clicked the 'Click for JS Prompt' button again to trigger the dialog with handler active at (254, 287) on xpath=//button[text()='Click for JS Prompt']
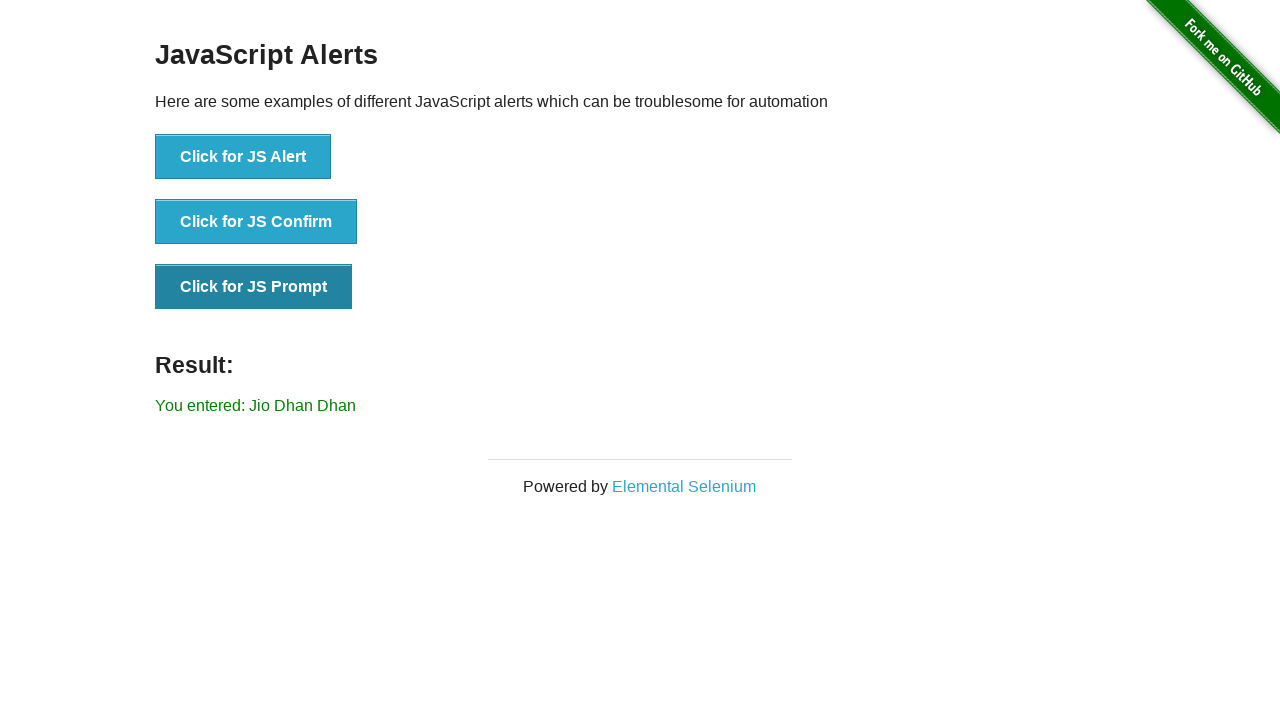

Alert dialog was accepted and result element is now visible
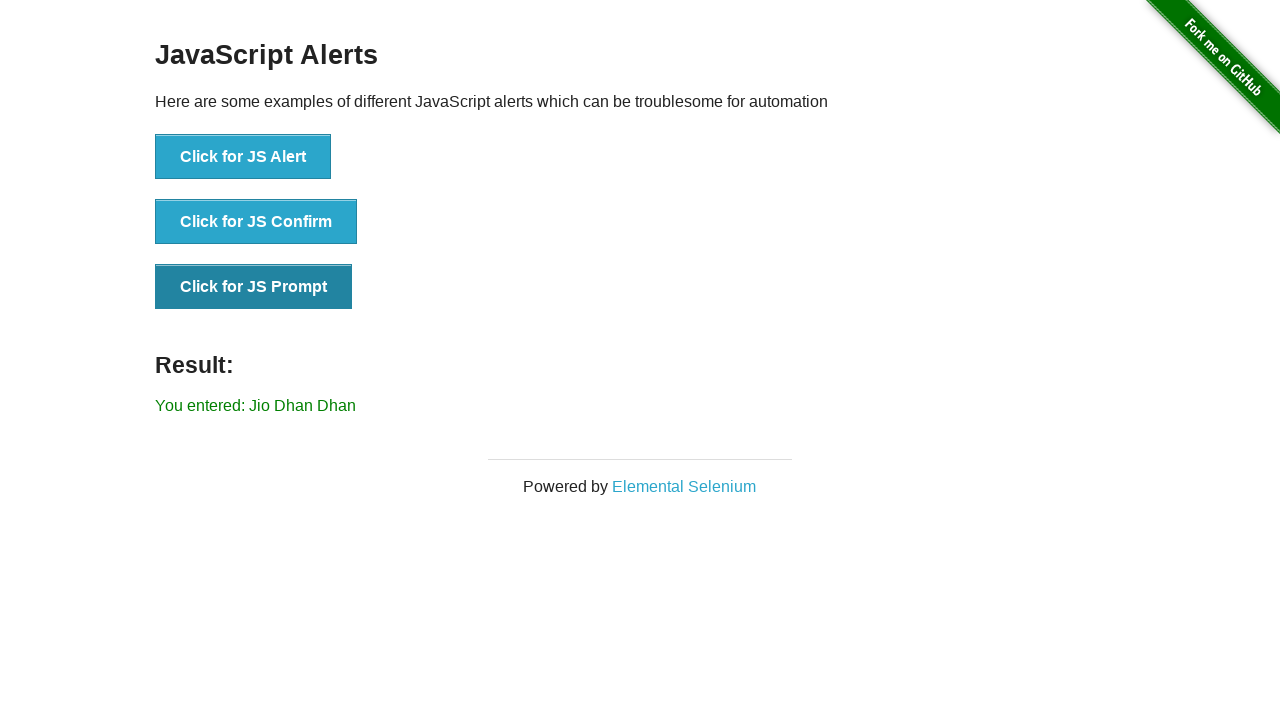

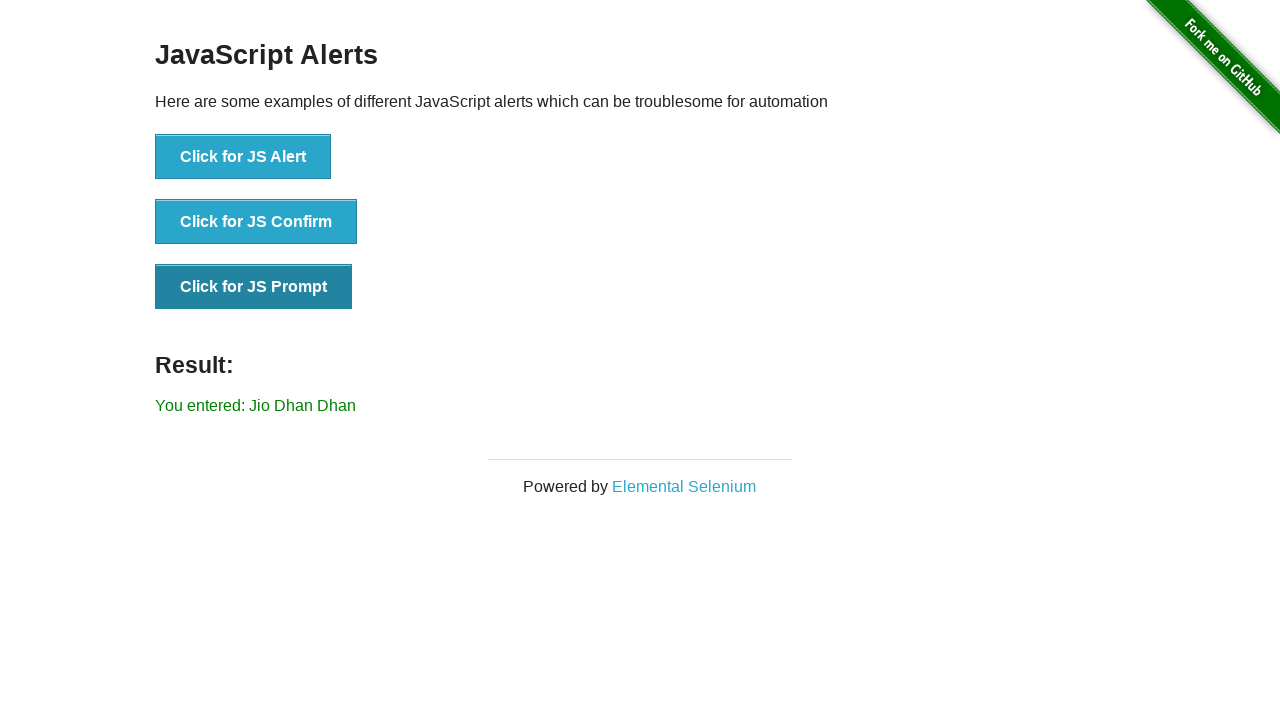